Navigates to a Taiwanese school website page and verifies that the list content elements are loaded and visible on the page.

Starting URL: https://www.ntsh.ntpc.edu.tw/p/403-1000-41-1.php?Lang=zh-tw

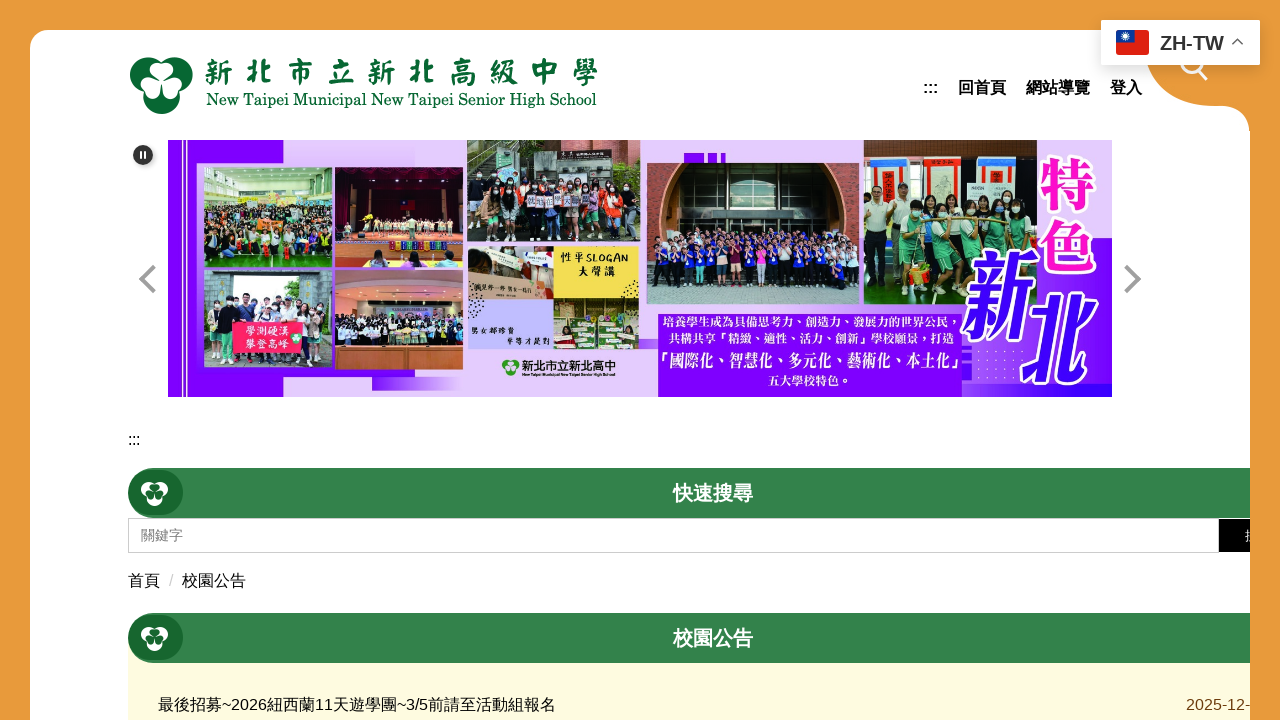

Navigated to Taiwanese school website
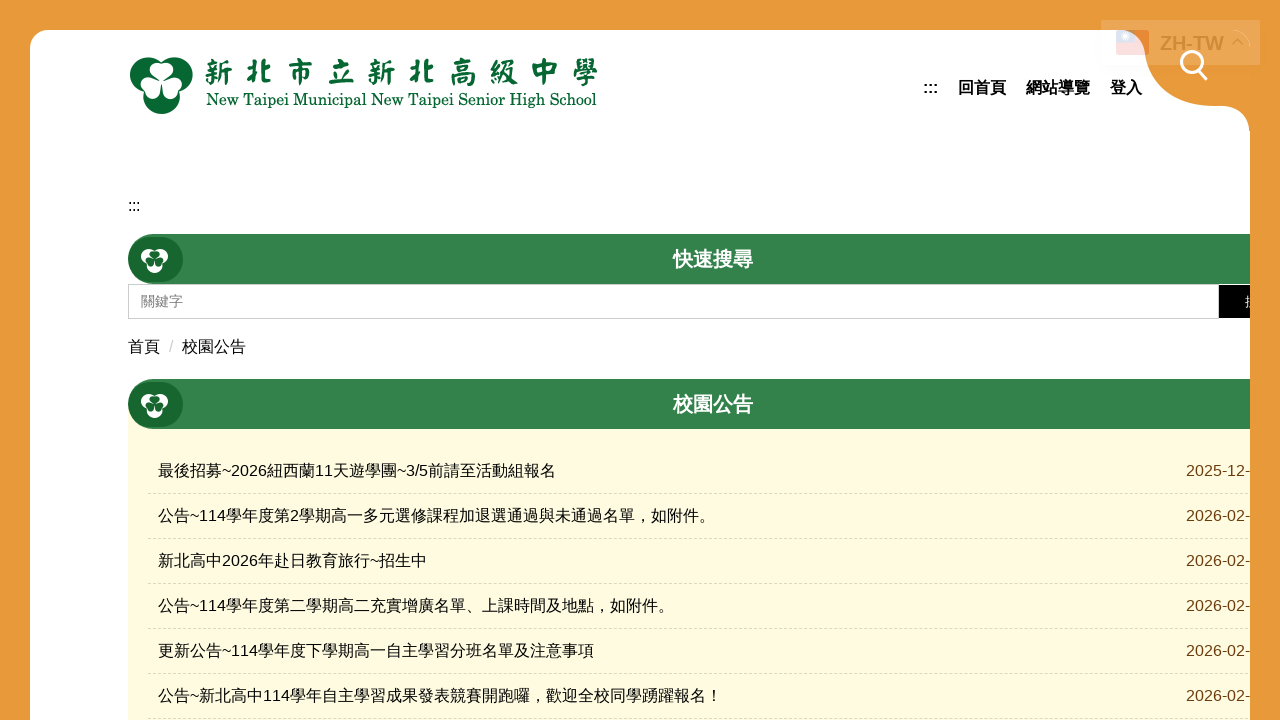

List content elements loaded and visible on page
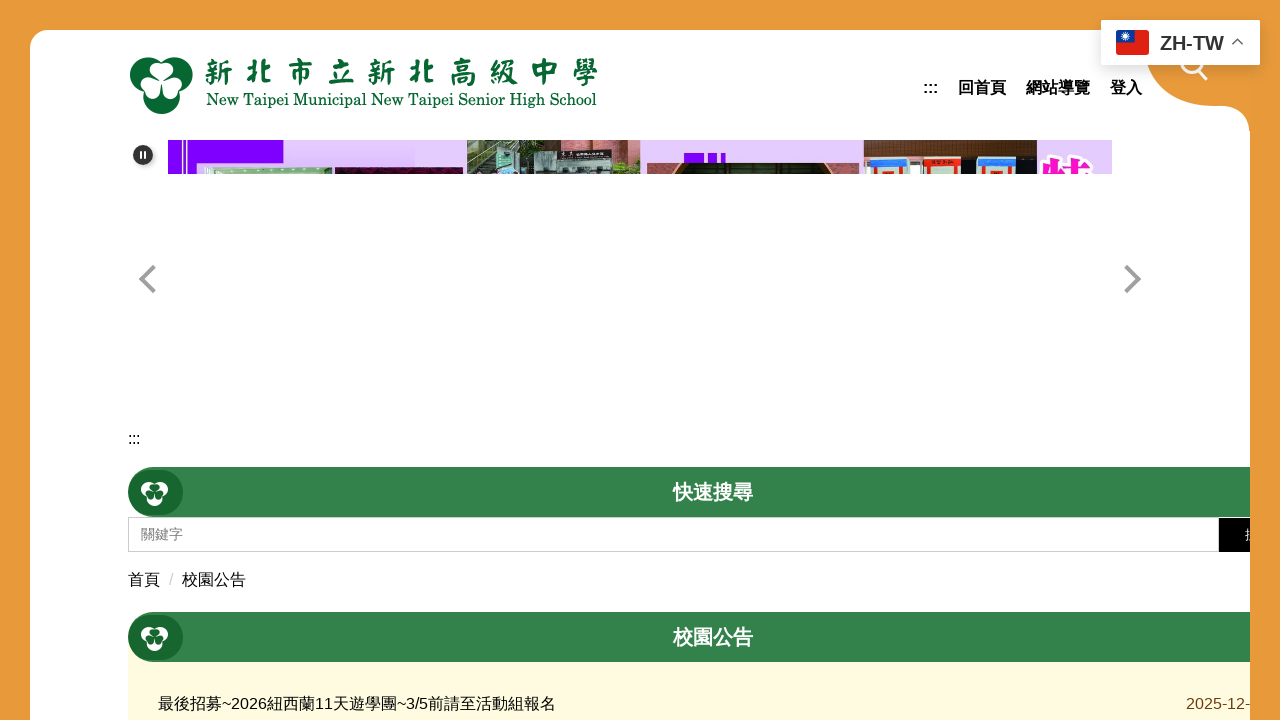

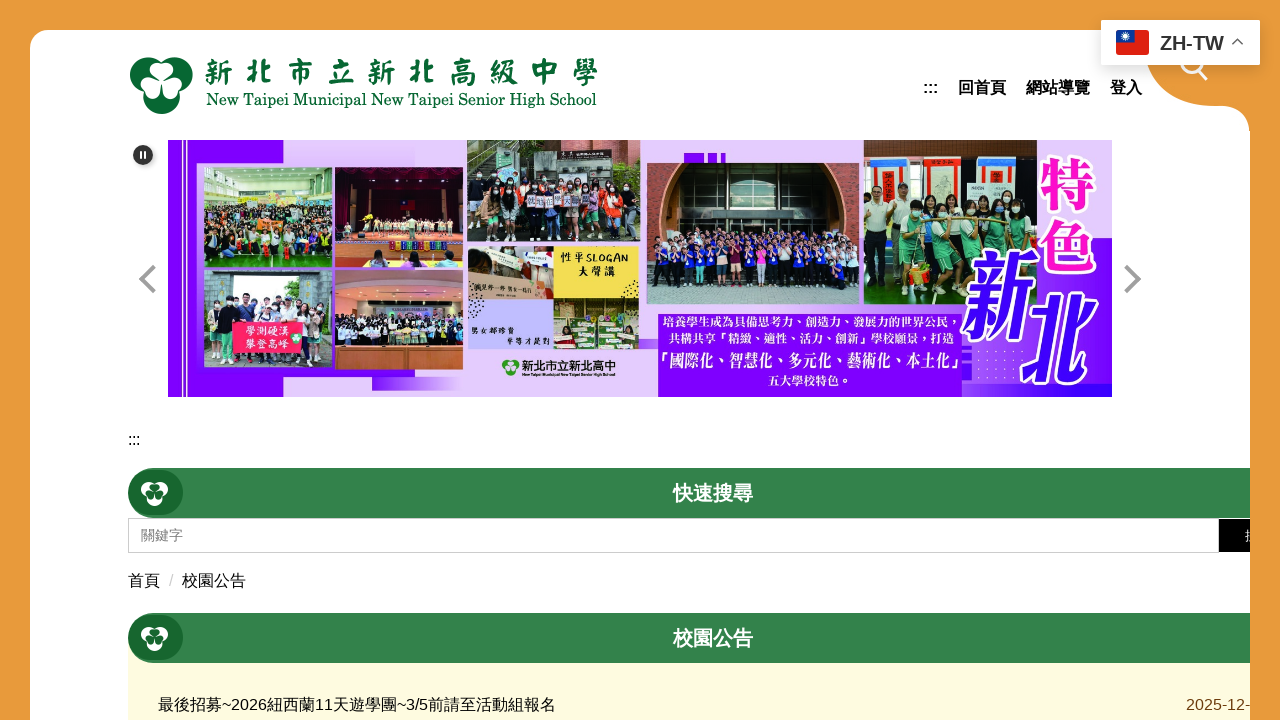